Navigates to the Elemental Selenium website, maximizes the browser window, and verifies that the page loads by checking the page title.

Starting URL: http://elementalselenium.com/

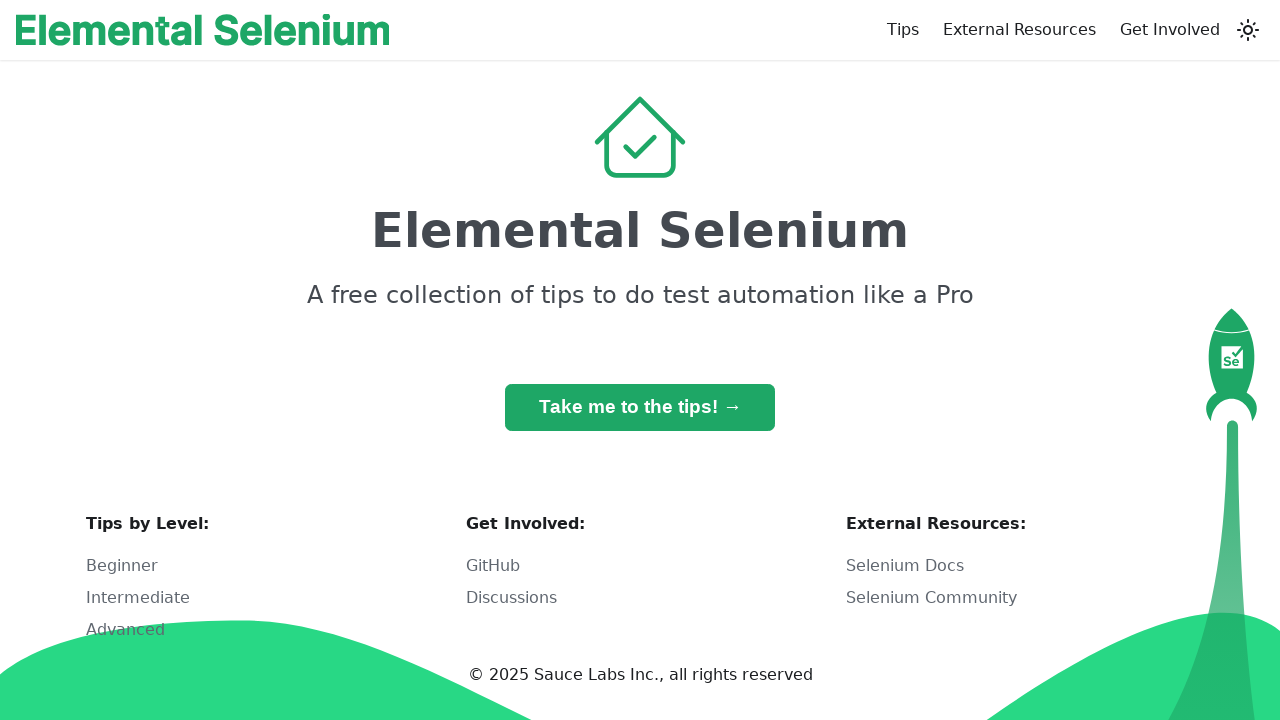

Set viewport size to 1920x1080
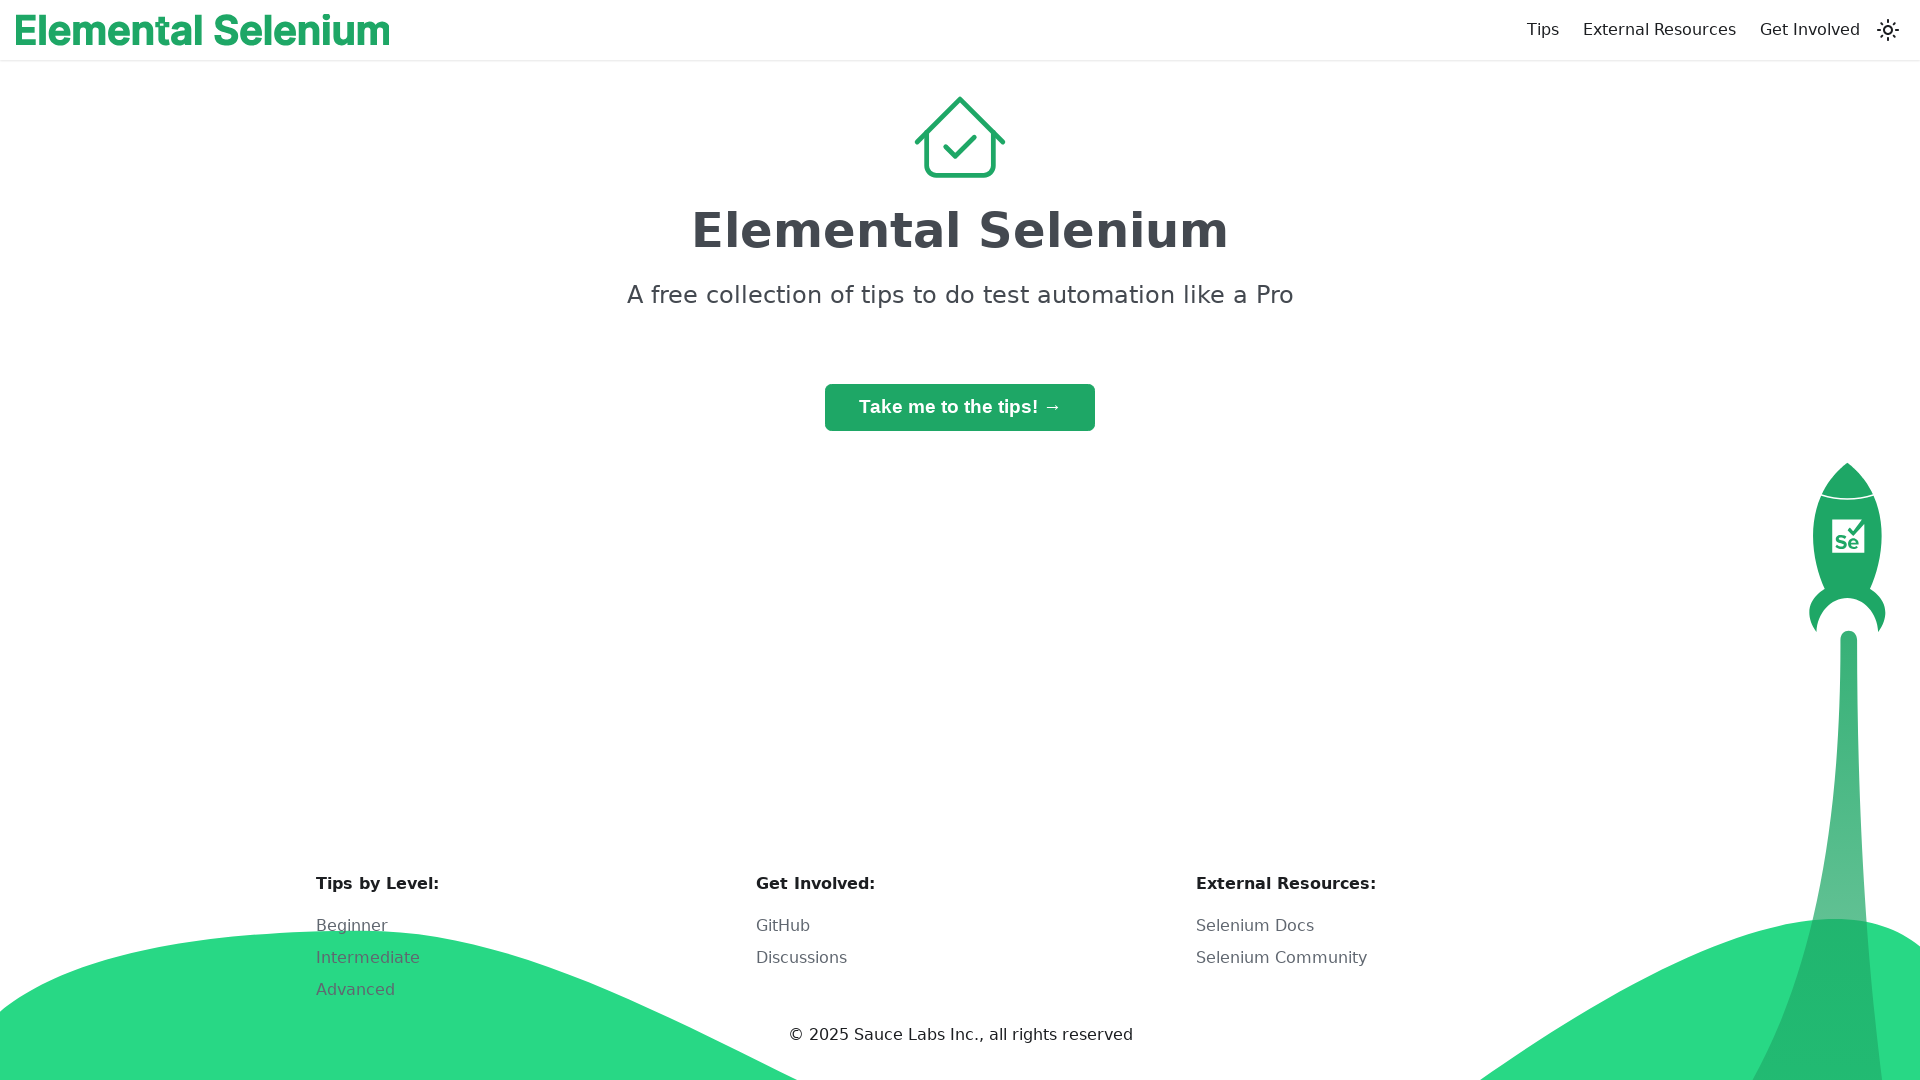

Page loaded - domcontentloaded state reached
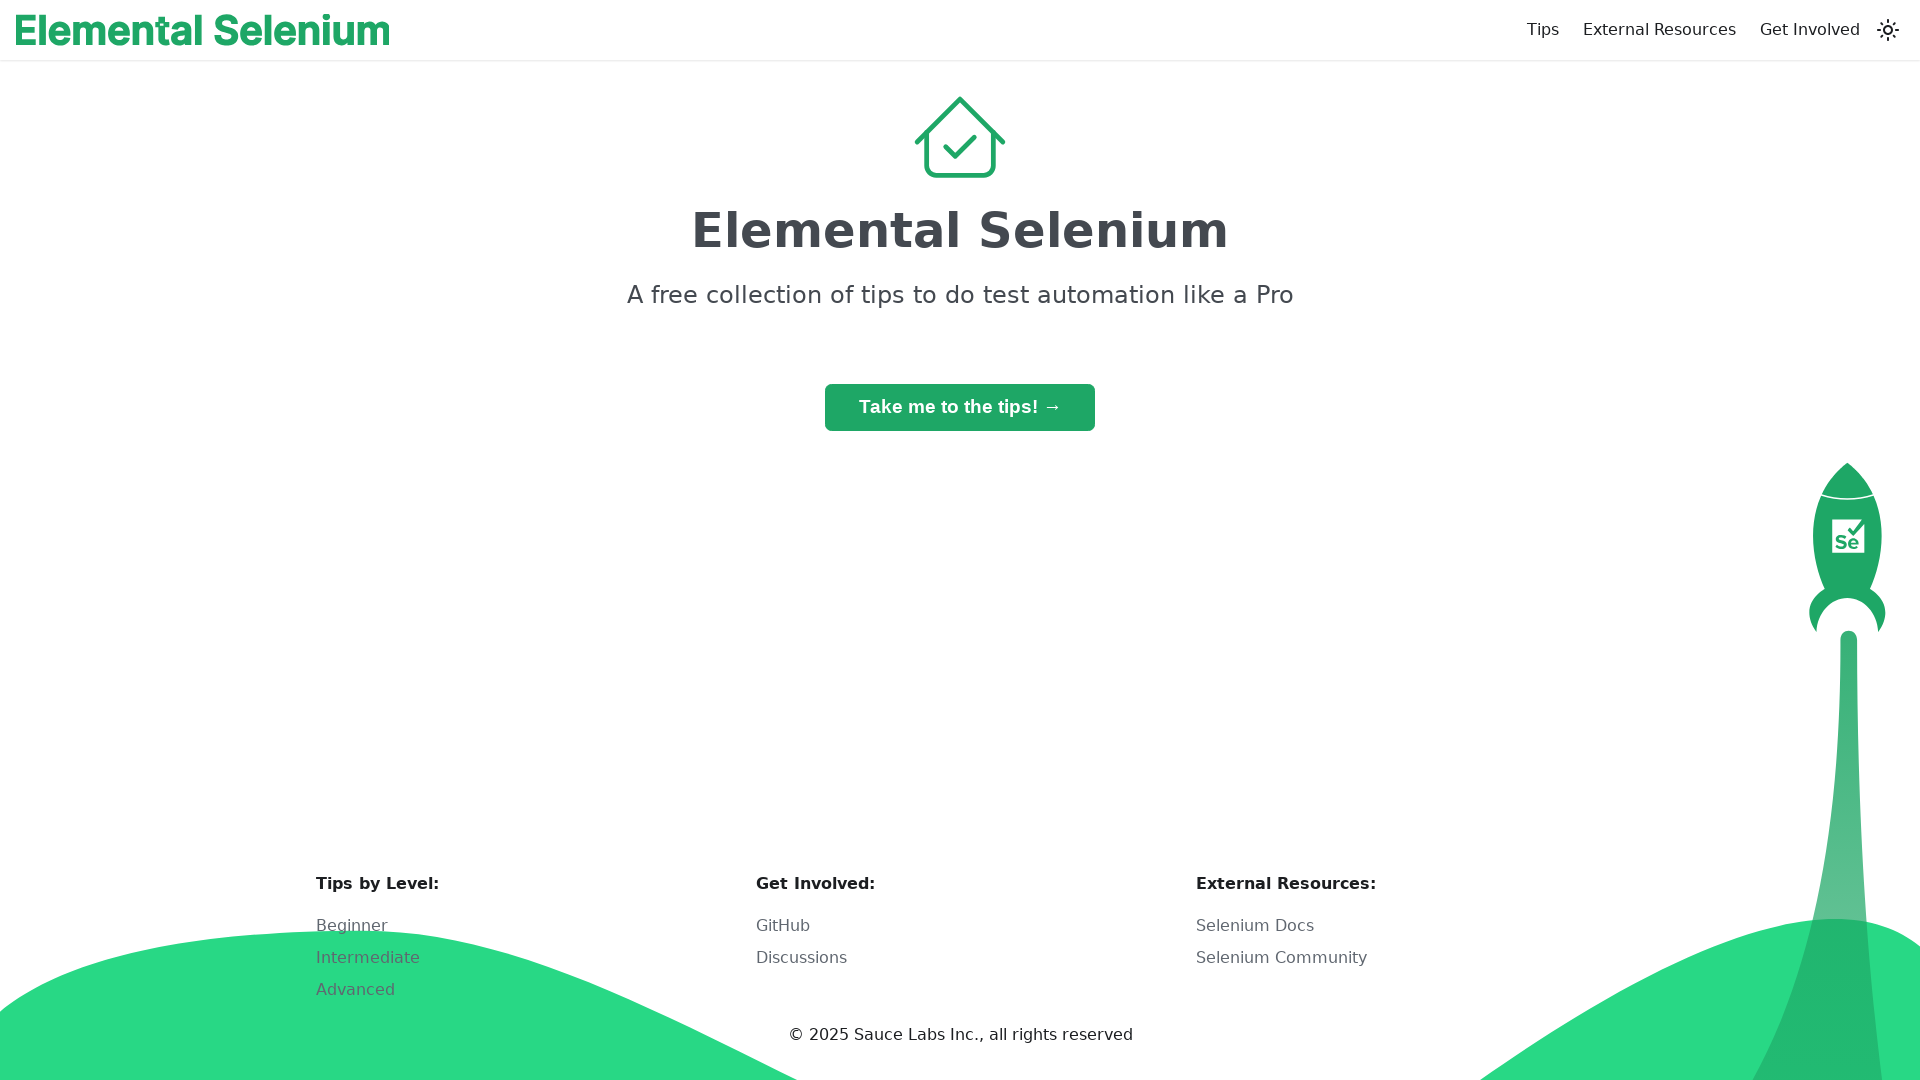

Retrieved page title: Home | Elemental Selenium
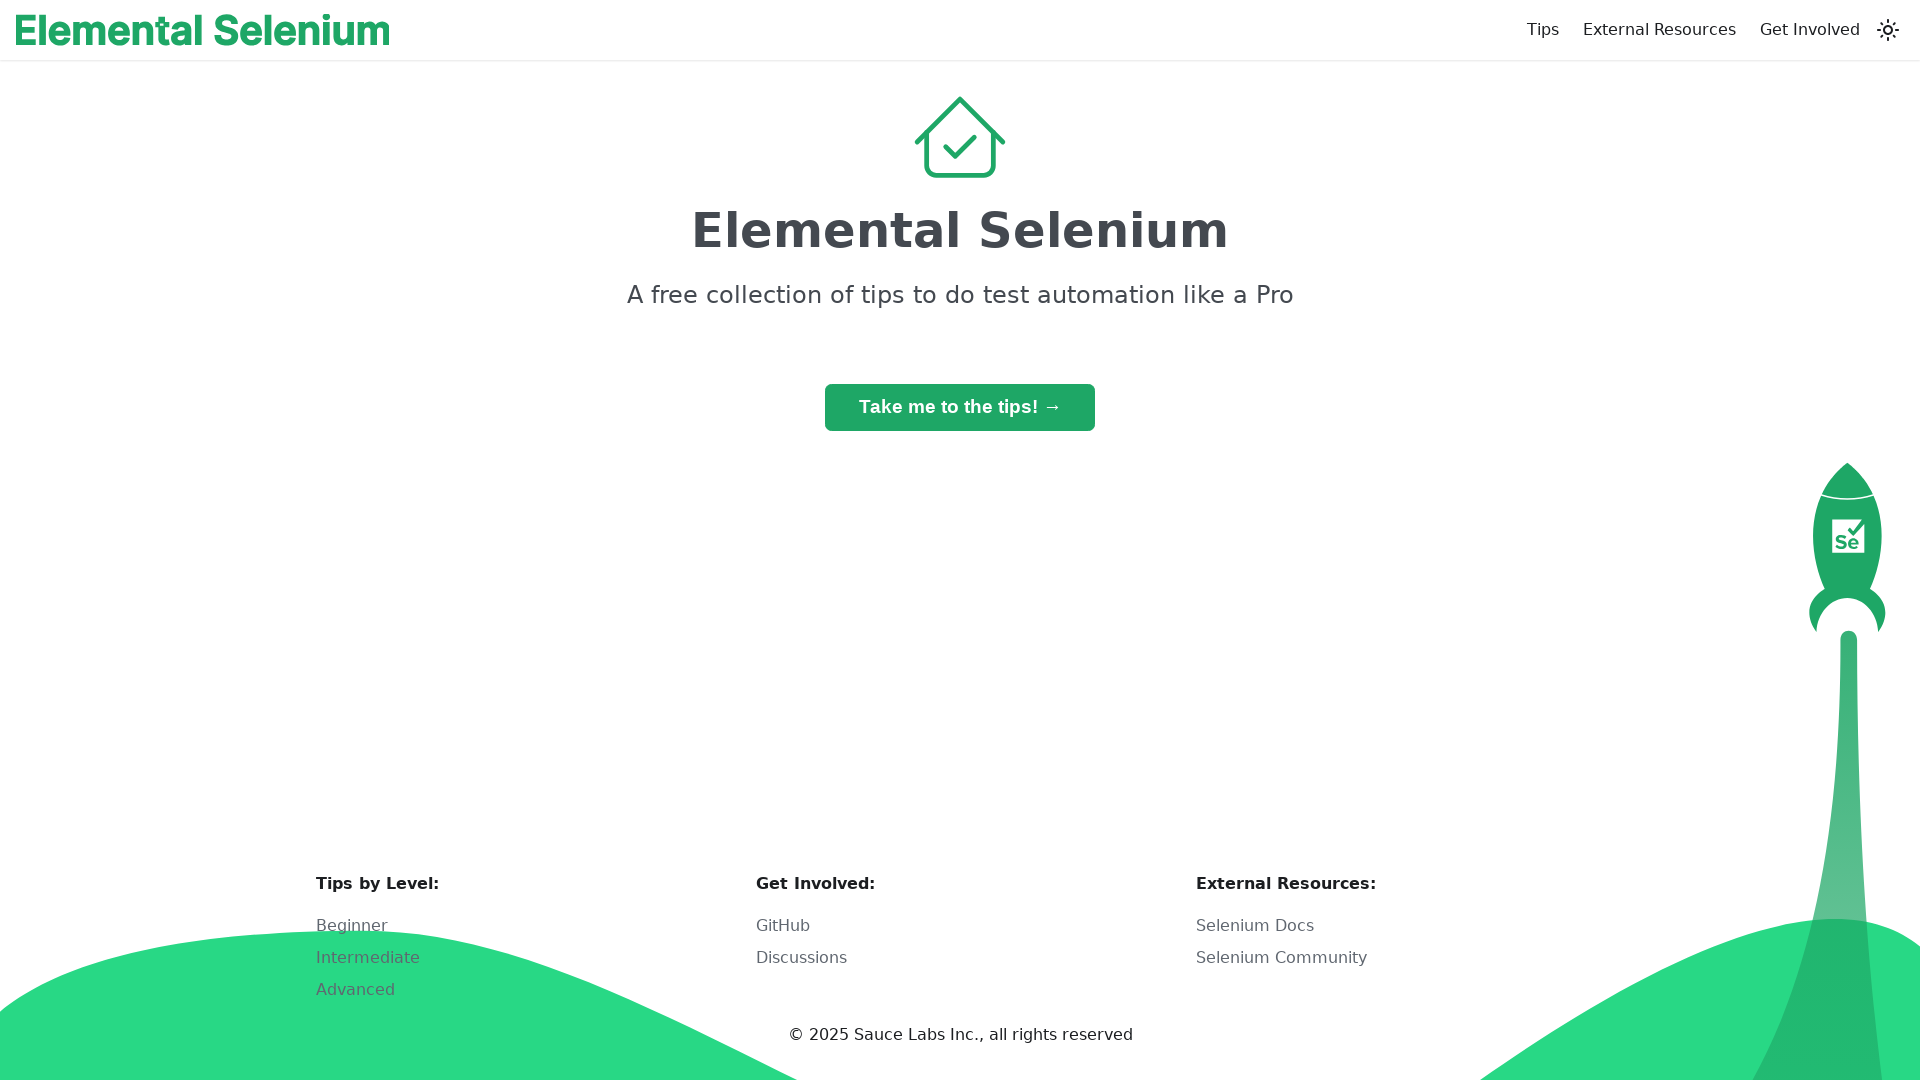

Printed page title to console: Home | Elemental Selenium
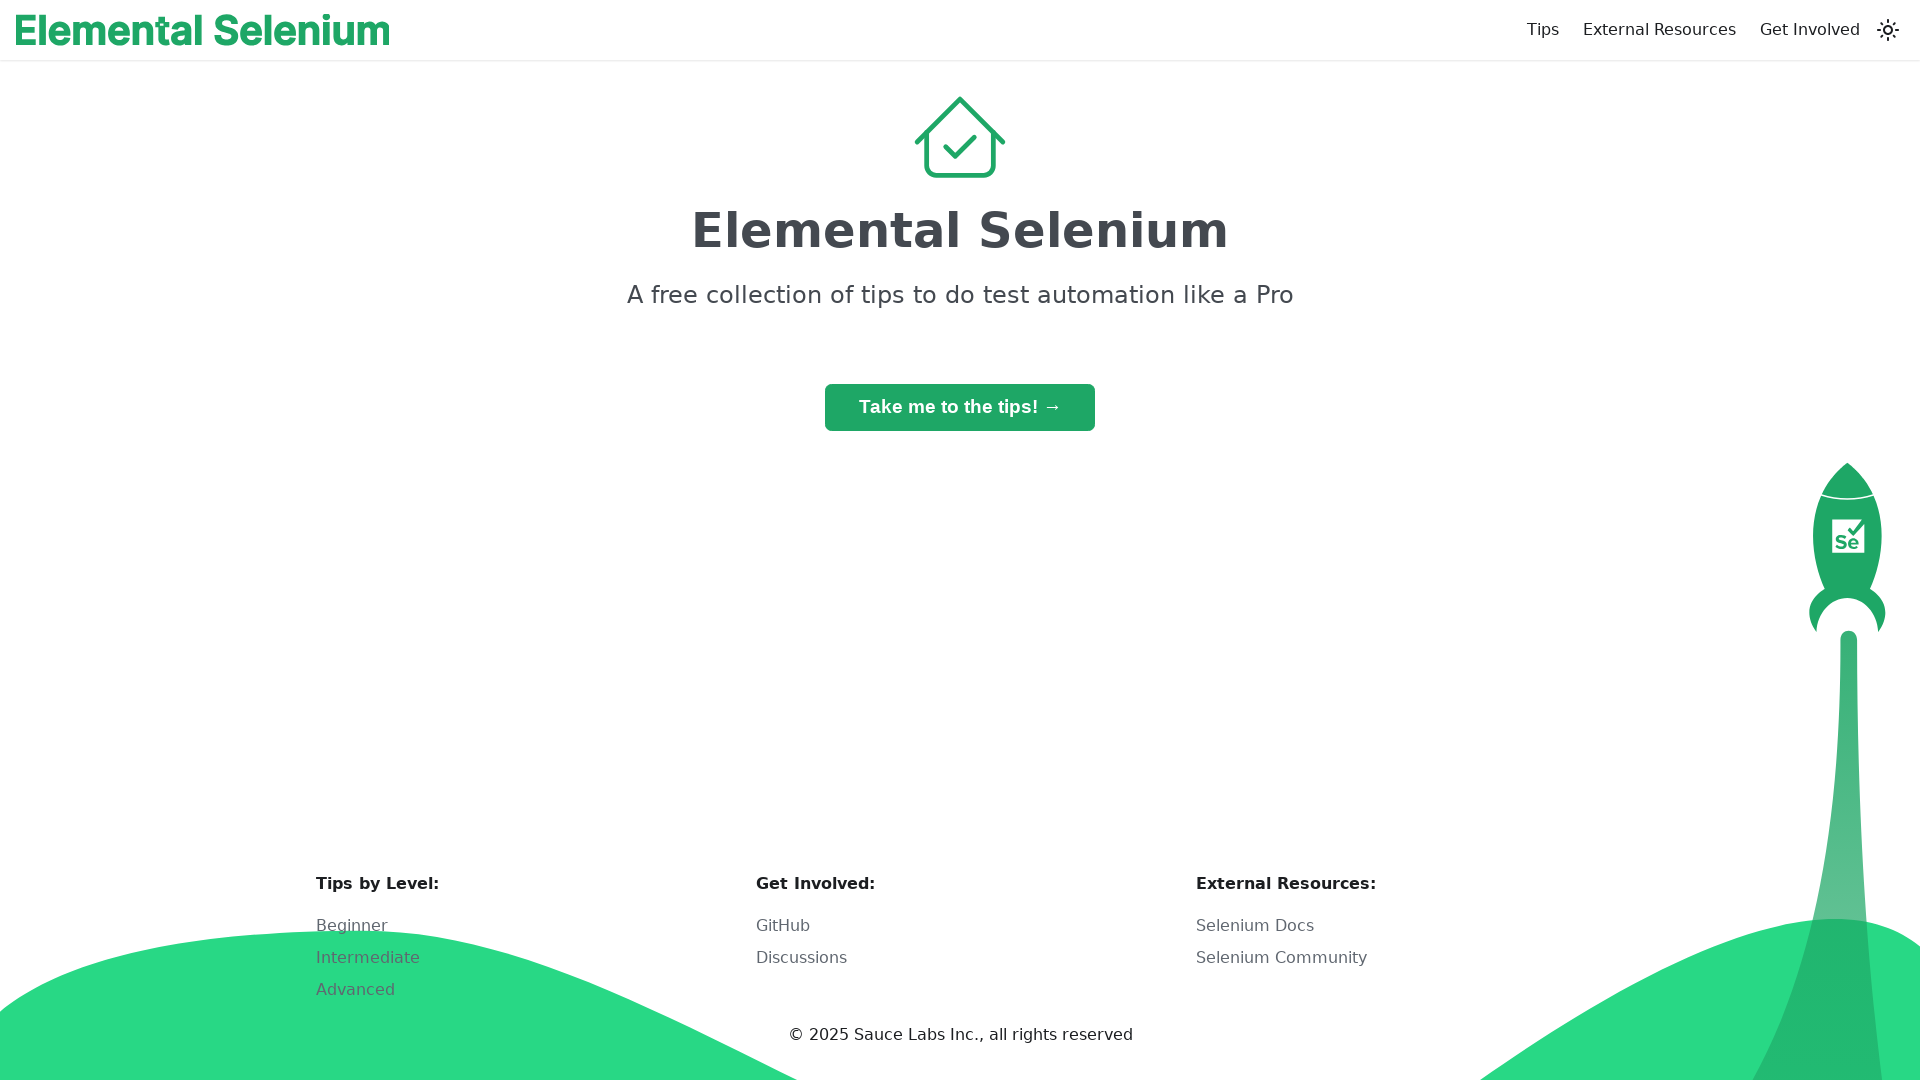

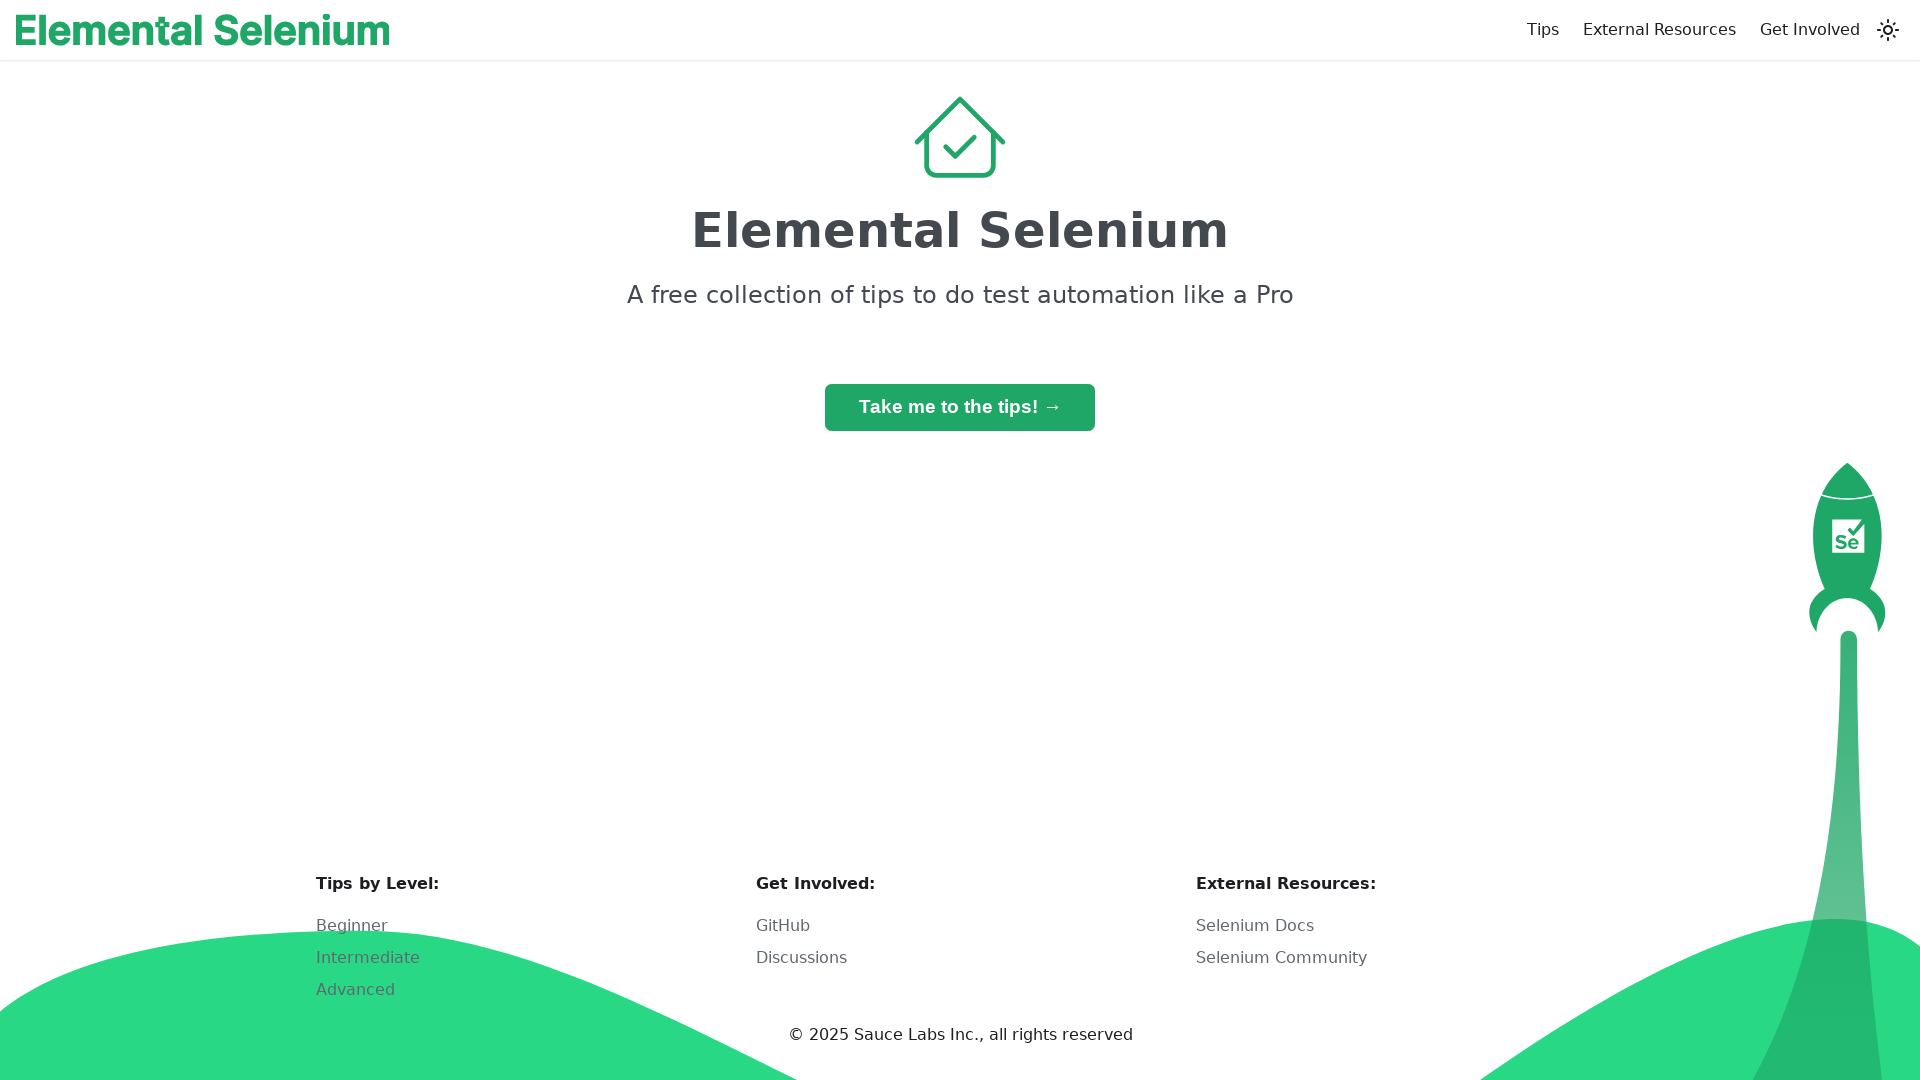